Tests basic form interaction by clicking the submit button on a web form and then navigating back in browser history

Starting URL: https://www.selenium.dev/selenium/web/web-form.html

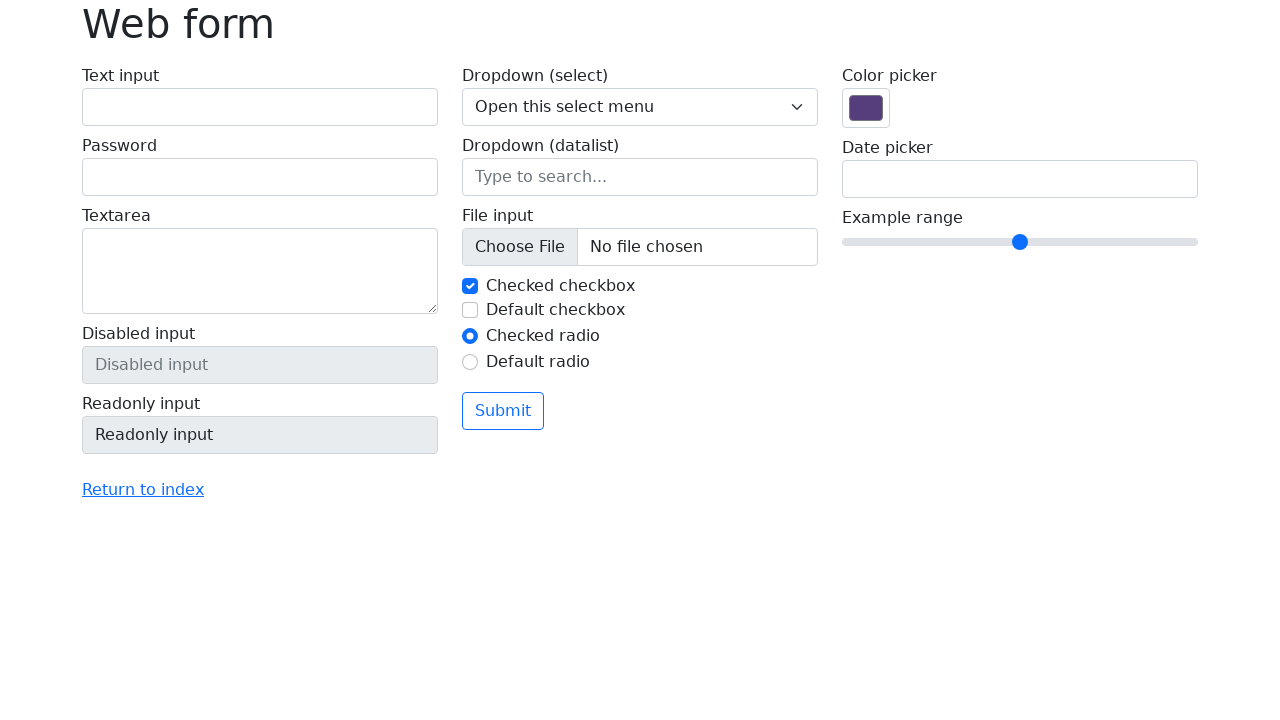

Clicked the submit button on the web form at (503, 411) on button
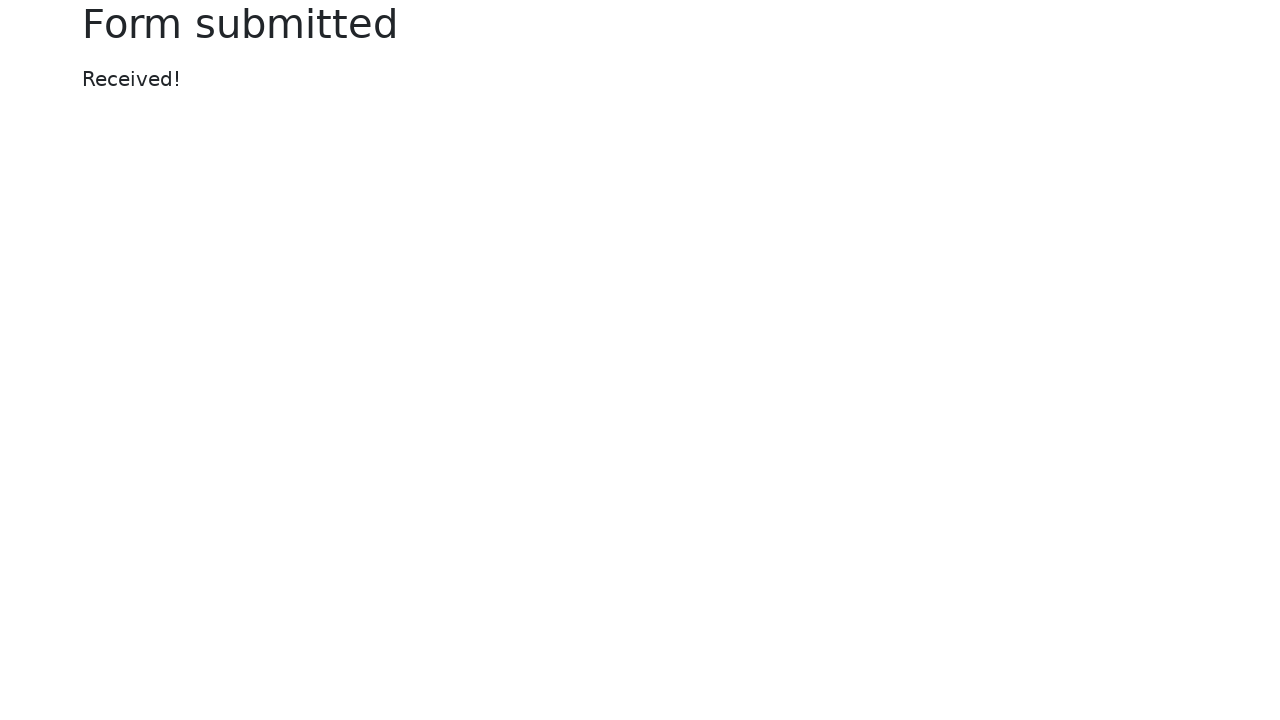

Navigated back in browser history to the web form
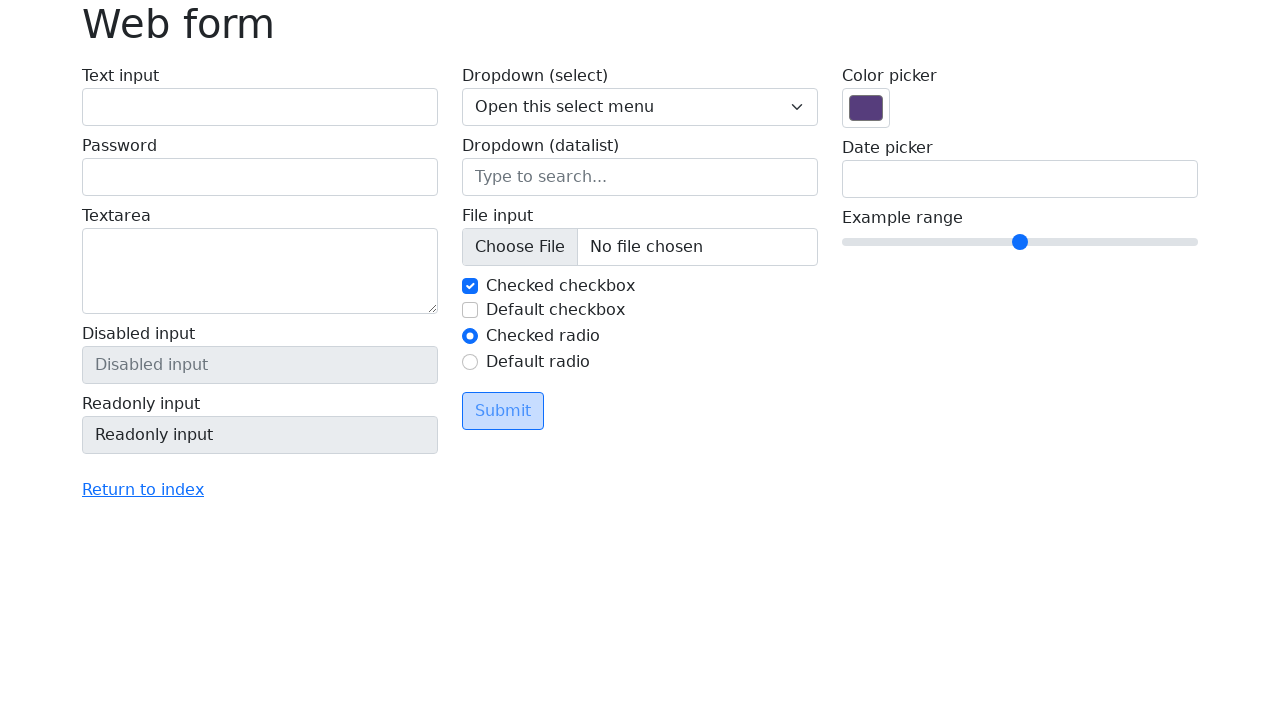

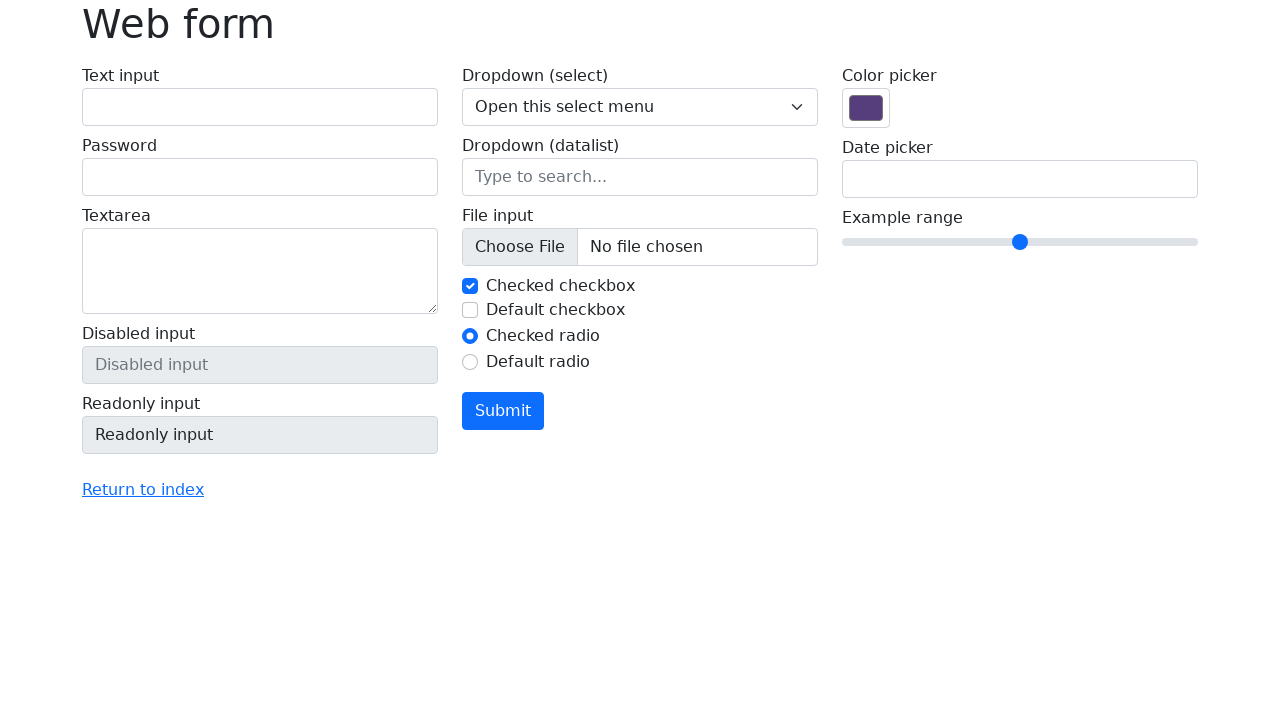